Tests drag and drop functionality within an iframe on the jQuery UI droppable demo page

Starting URL: https://jqueryui.com/droppable/

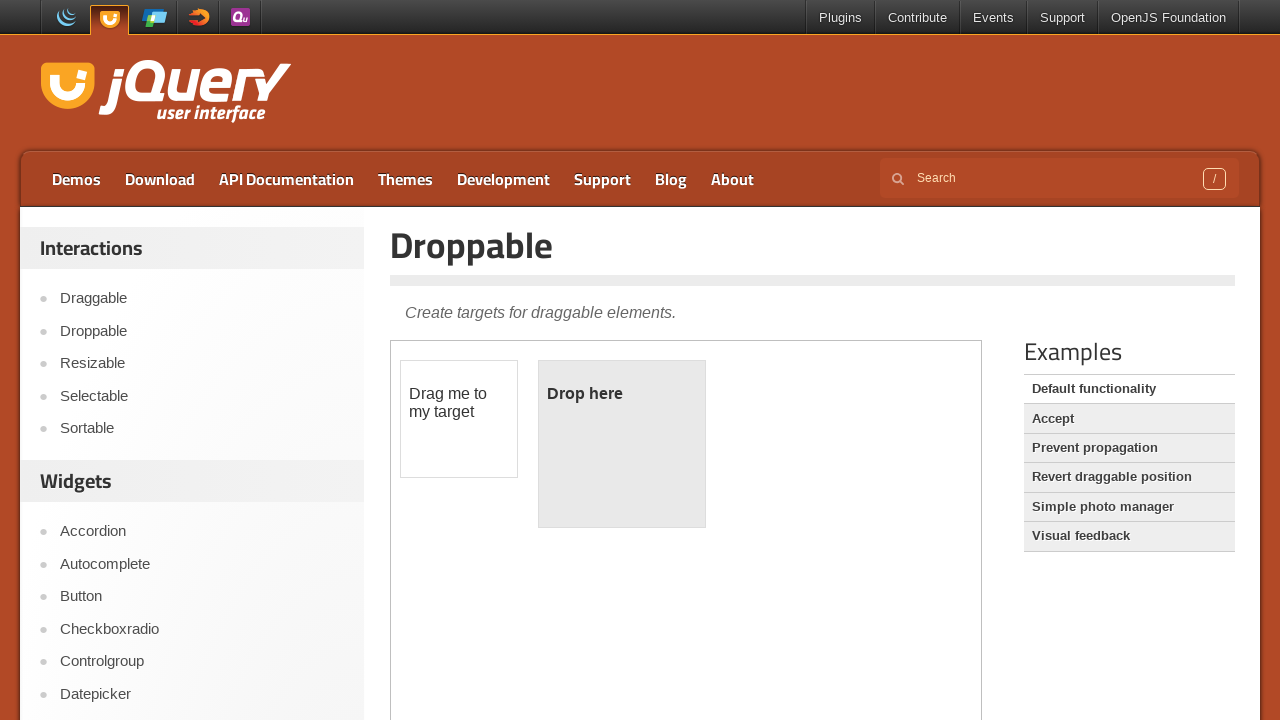

Queried all iframes on the jQuery UI droppable demo page
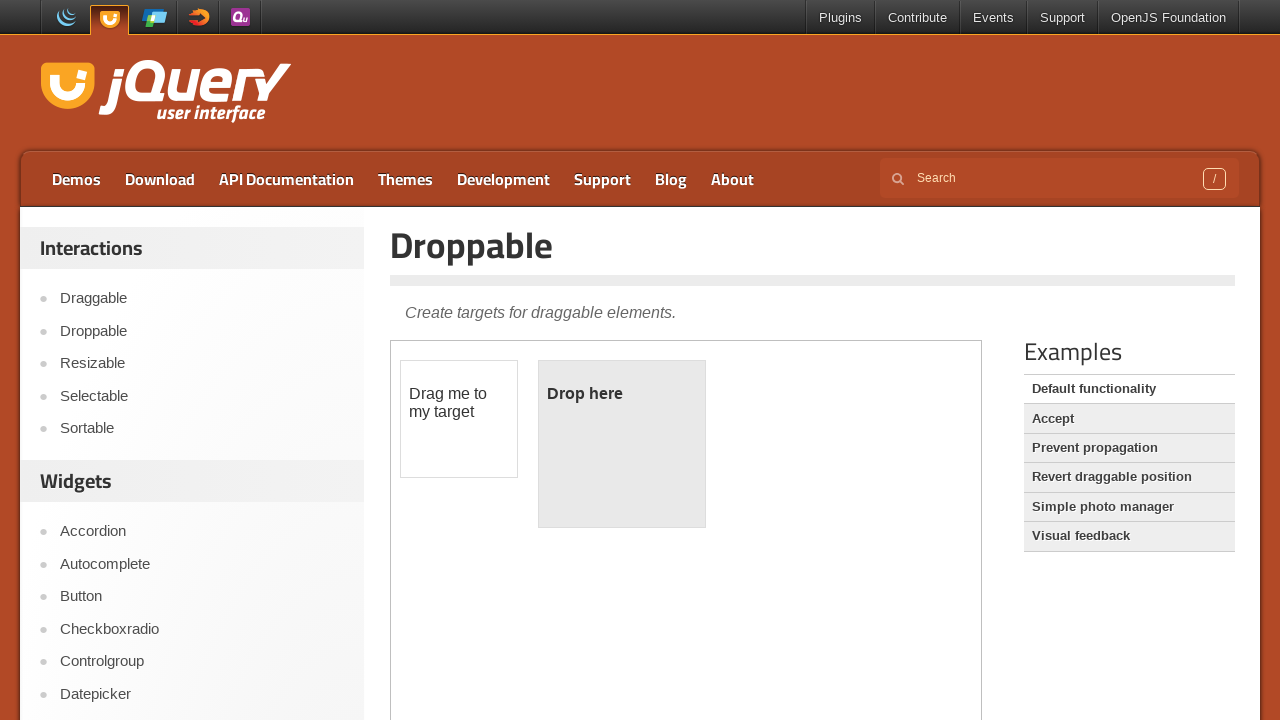

Located the iframe containing the drag and drop demo
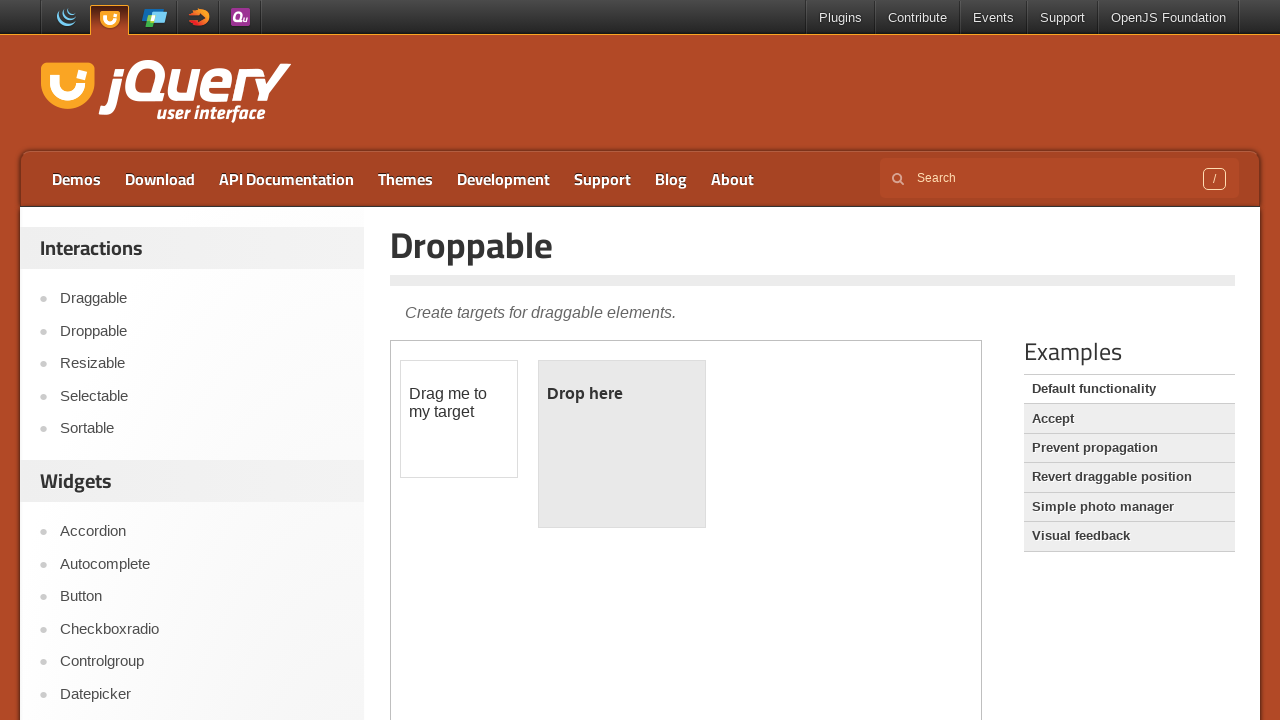

Located the draggable element with id 'draggable' within the iframe
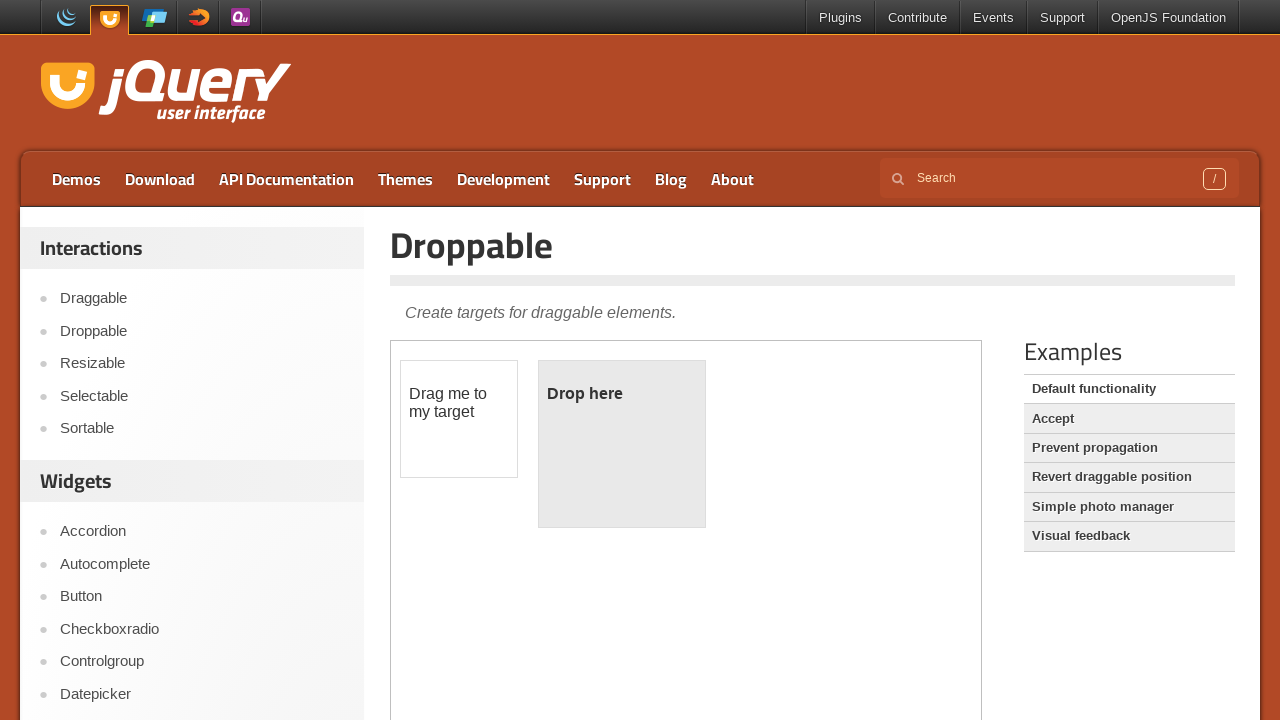

Located the droppable element with id 'droppable' within the iframe
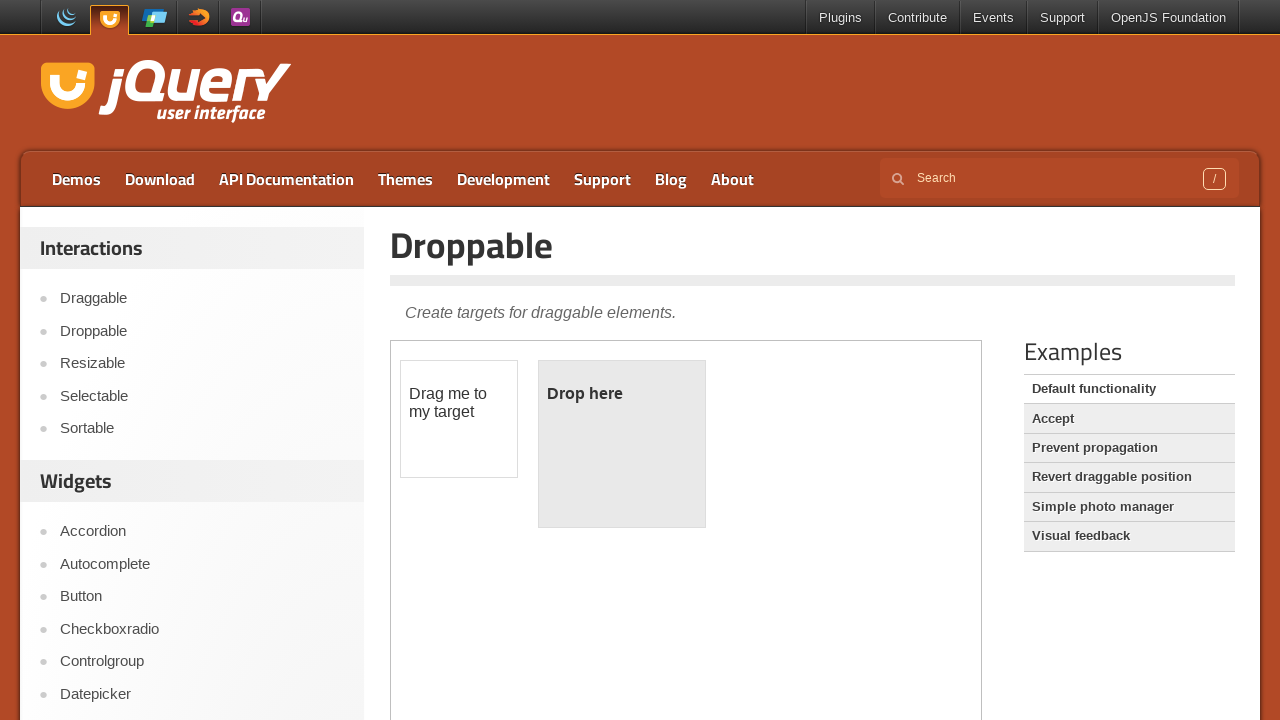

Performed drag and drop operation from draggable to droppable element at (622, 444)
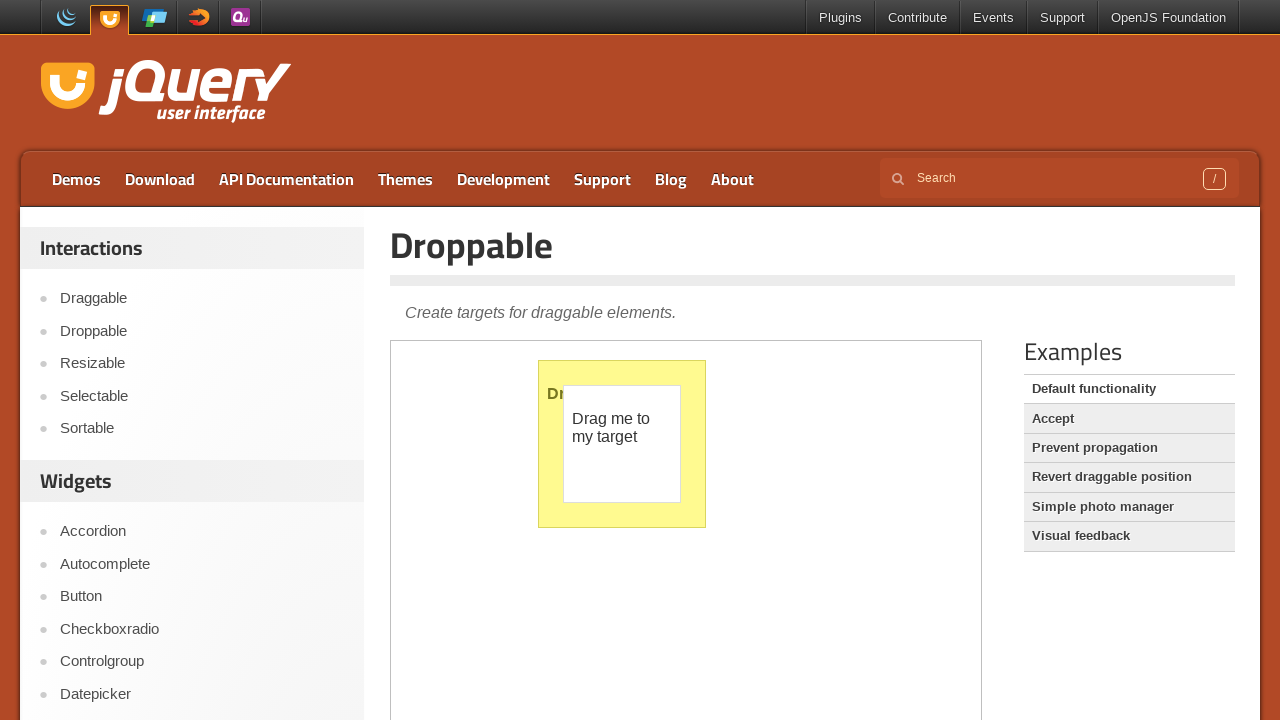

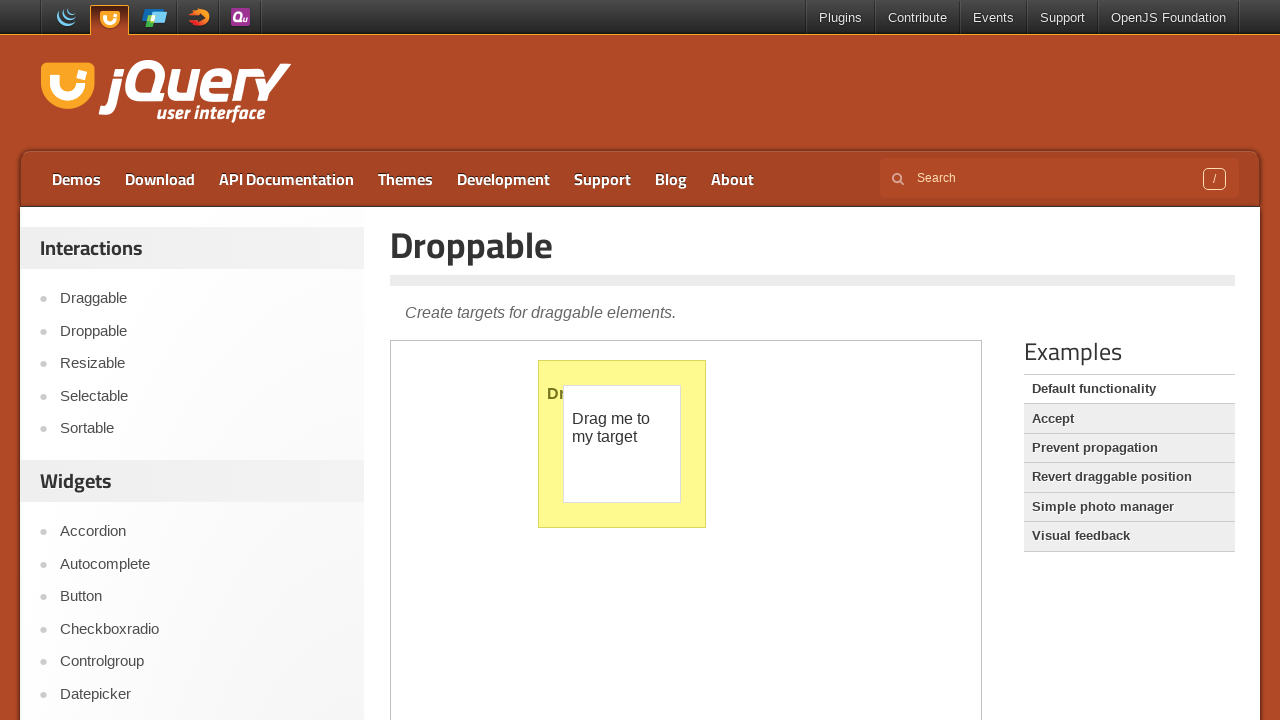